Tests JavaScript alert handling by triggering and interacting with three different types of alerts: simple alert, confirmation dialog, and prompt dialog

Starting URL: https://the-internet.herokuapp.com/javascript_alerts

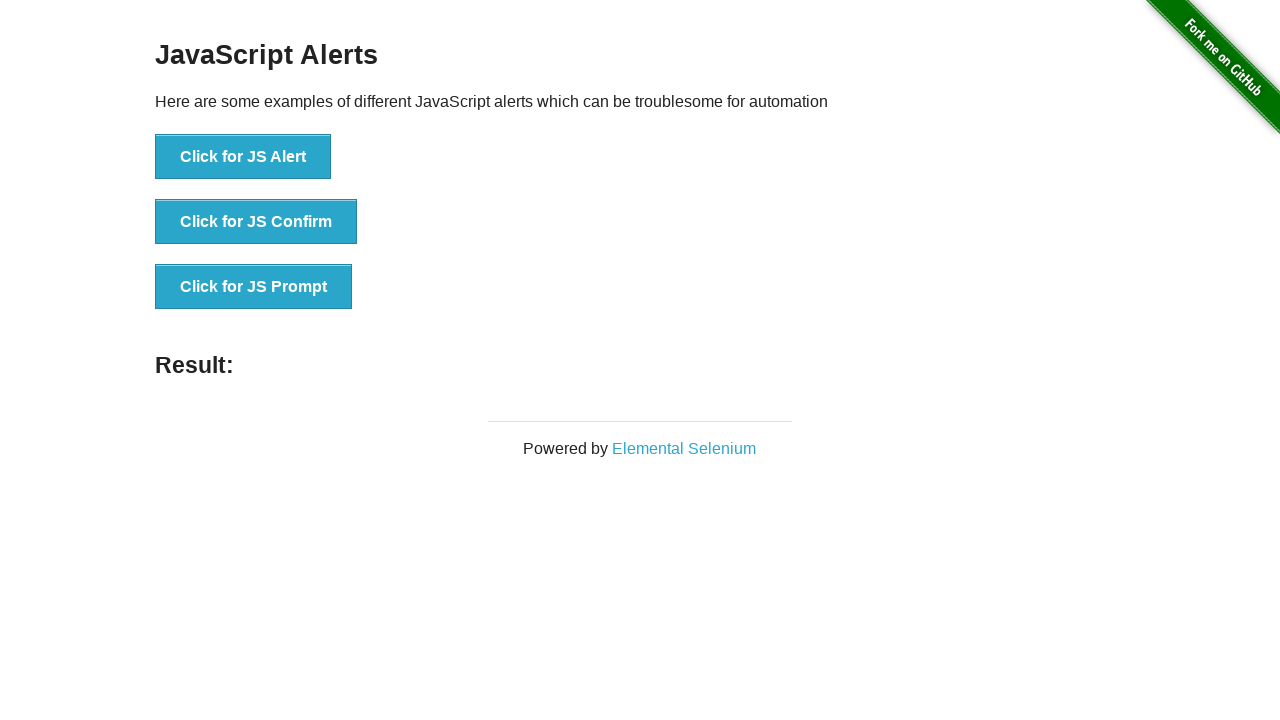

Clicked button to trigger simple alert at (243, 157) on xpath=//button[@onclick='jsAlert()']
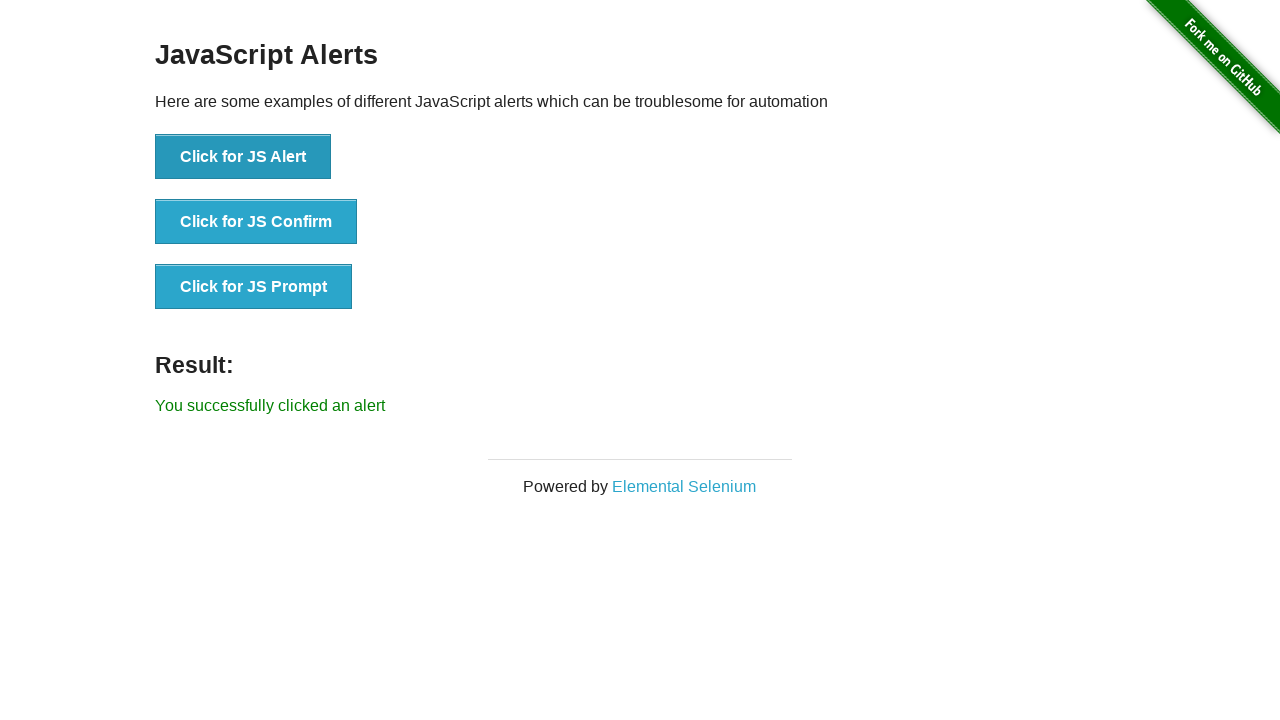

Set up dialog handler to accept alerts
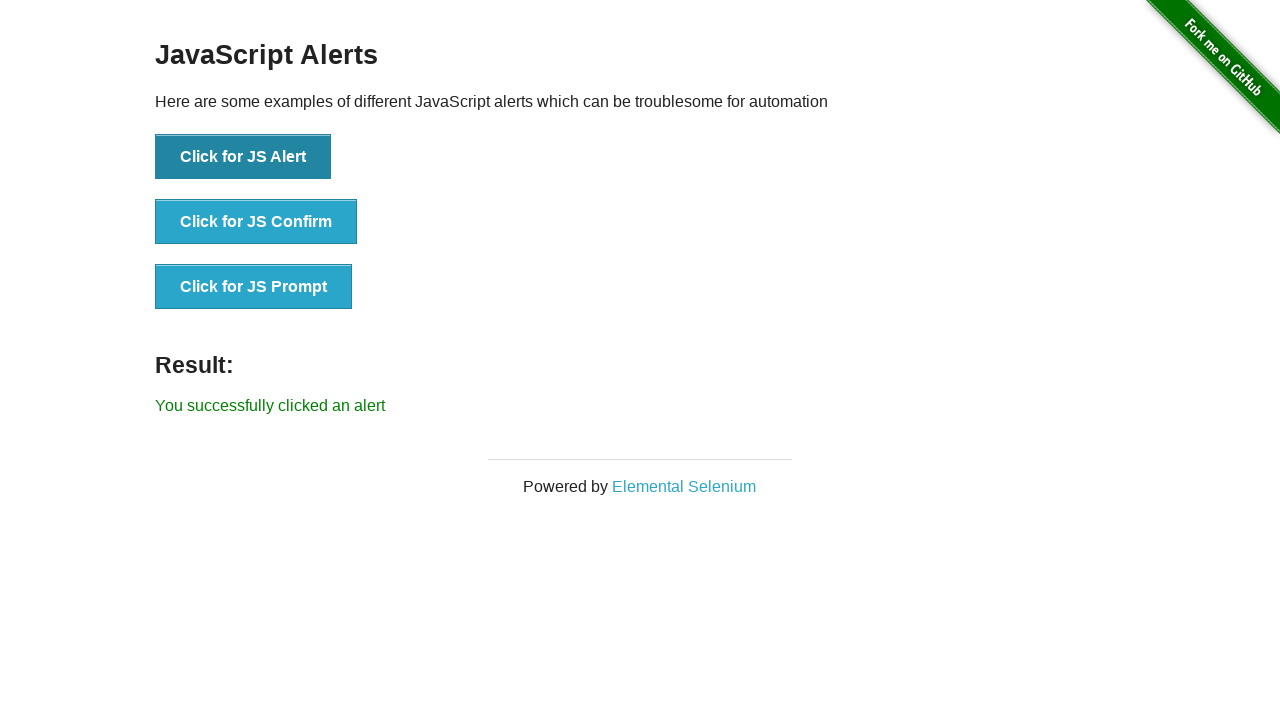

Clicked button to trigger confirmation dialog at (256, 222) on xpath=//button[@onclick='jsConfirm()']
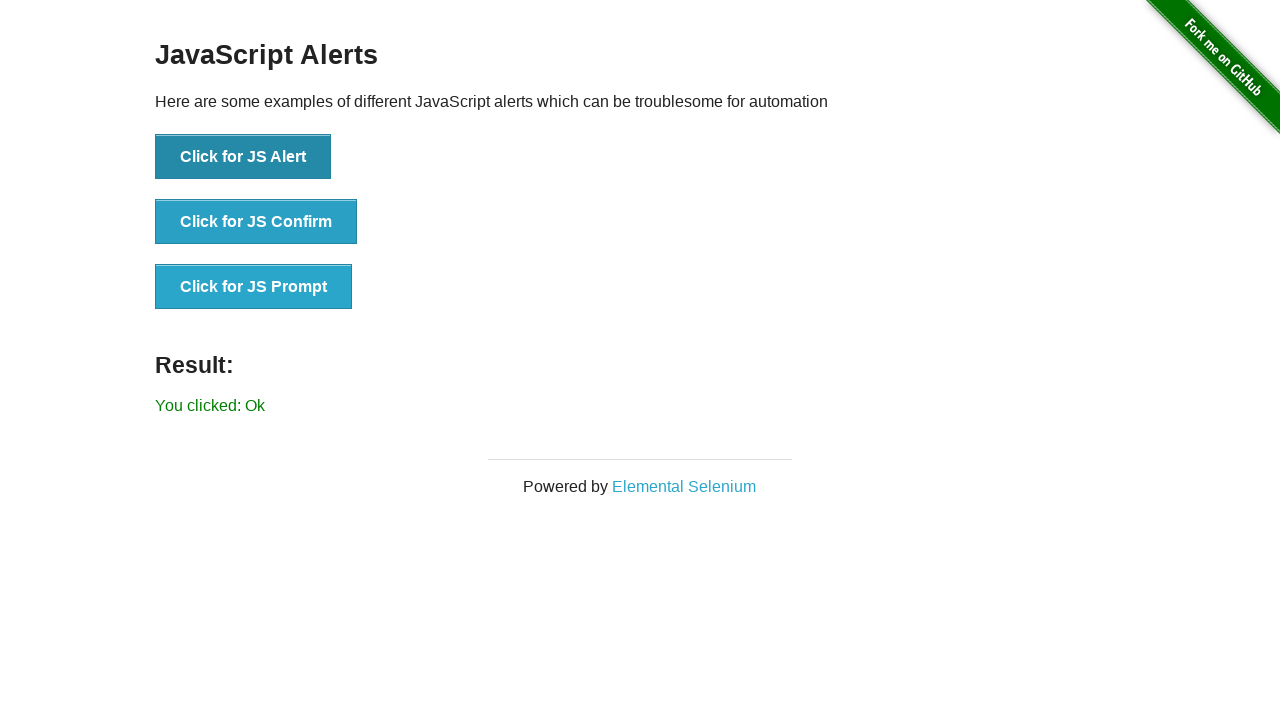

Clicked button to trigger prompt dialog at (254, 287) on xpath=//button[@onclick='jsPrompt()']
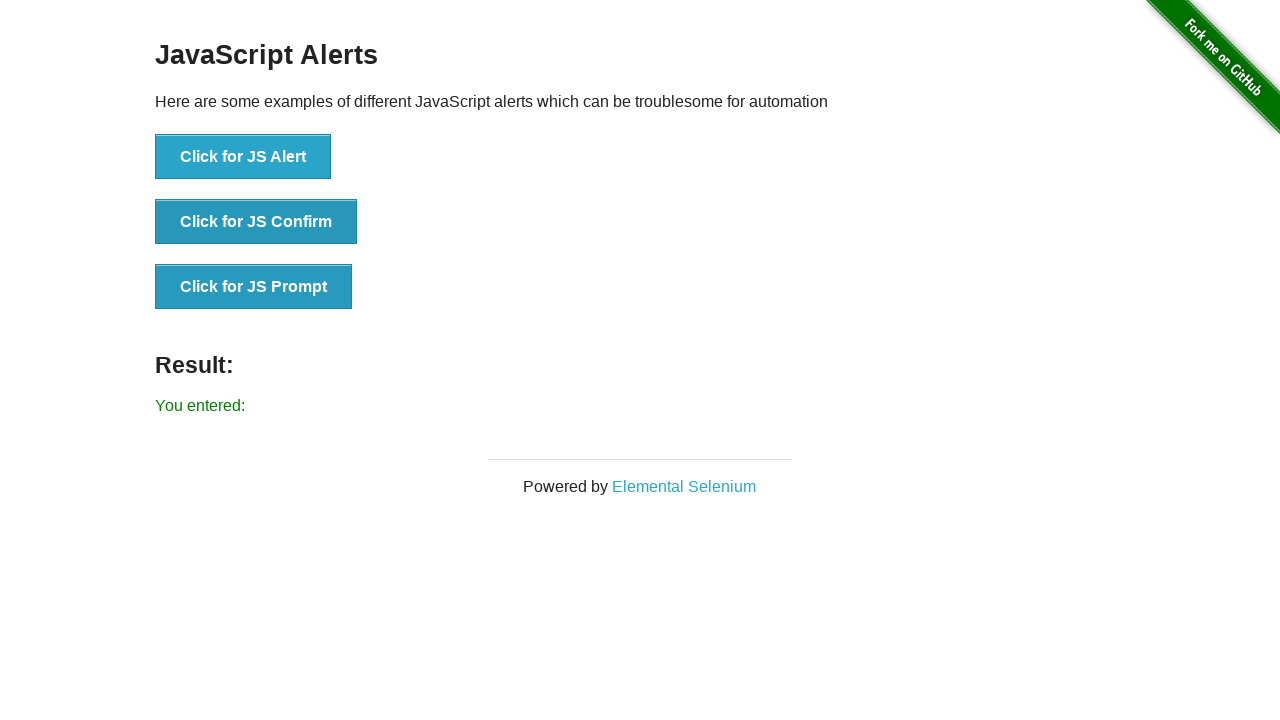

Set up one-time dialog handler to accept prompt with text 'this is alert'
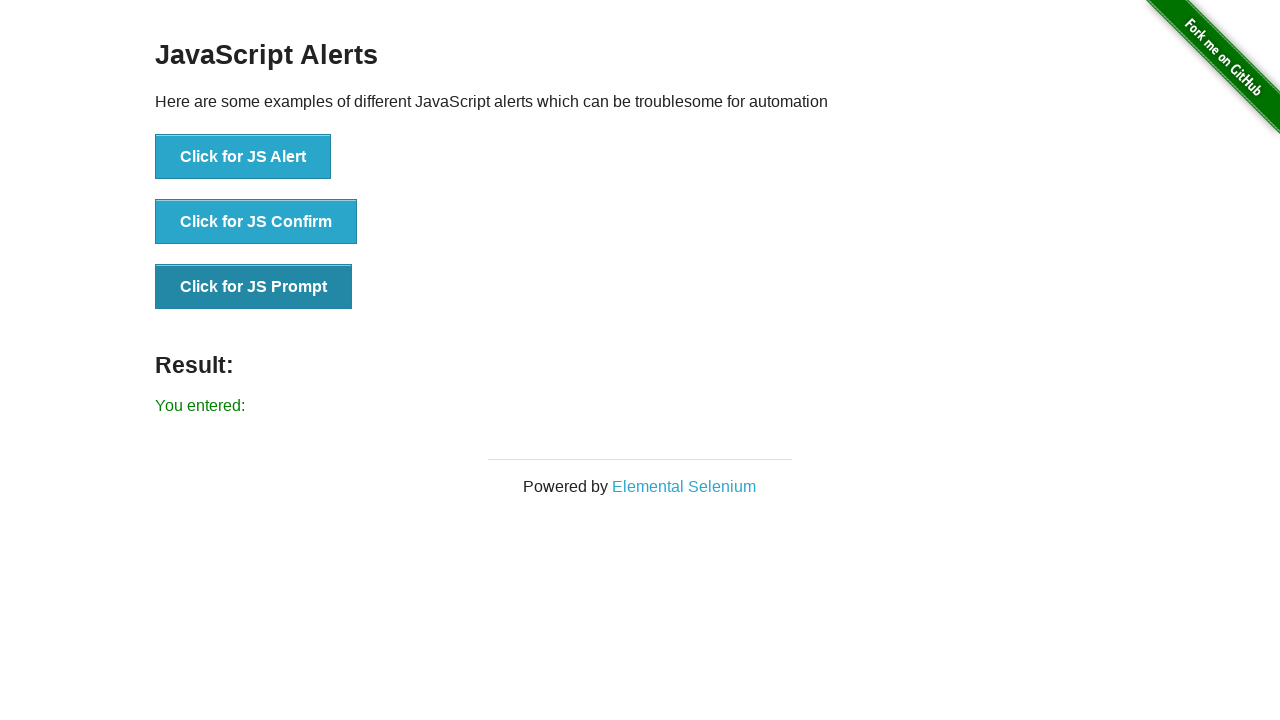

Re-clicked prompt button to trigger dialog with text input handler at (254, 287) on xpath=//button[@onclick='jsPrompt()']
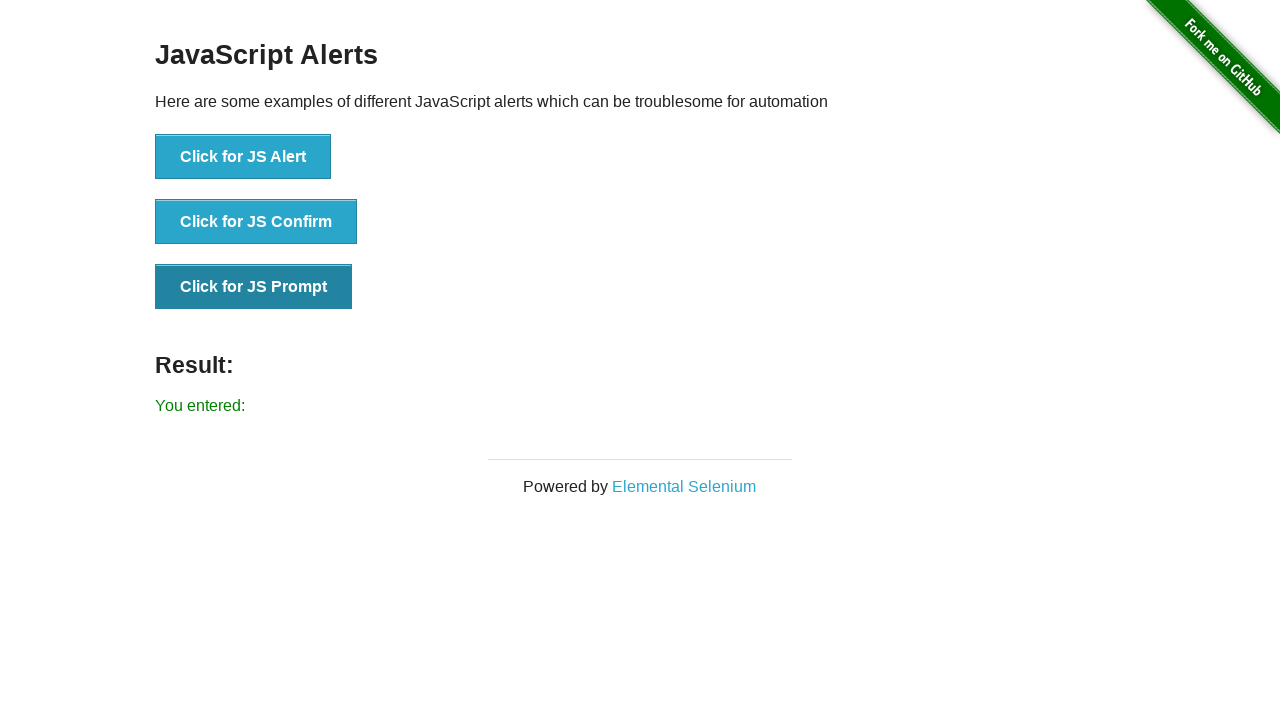

Result message appeared on page
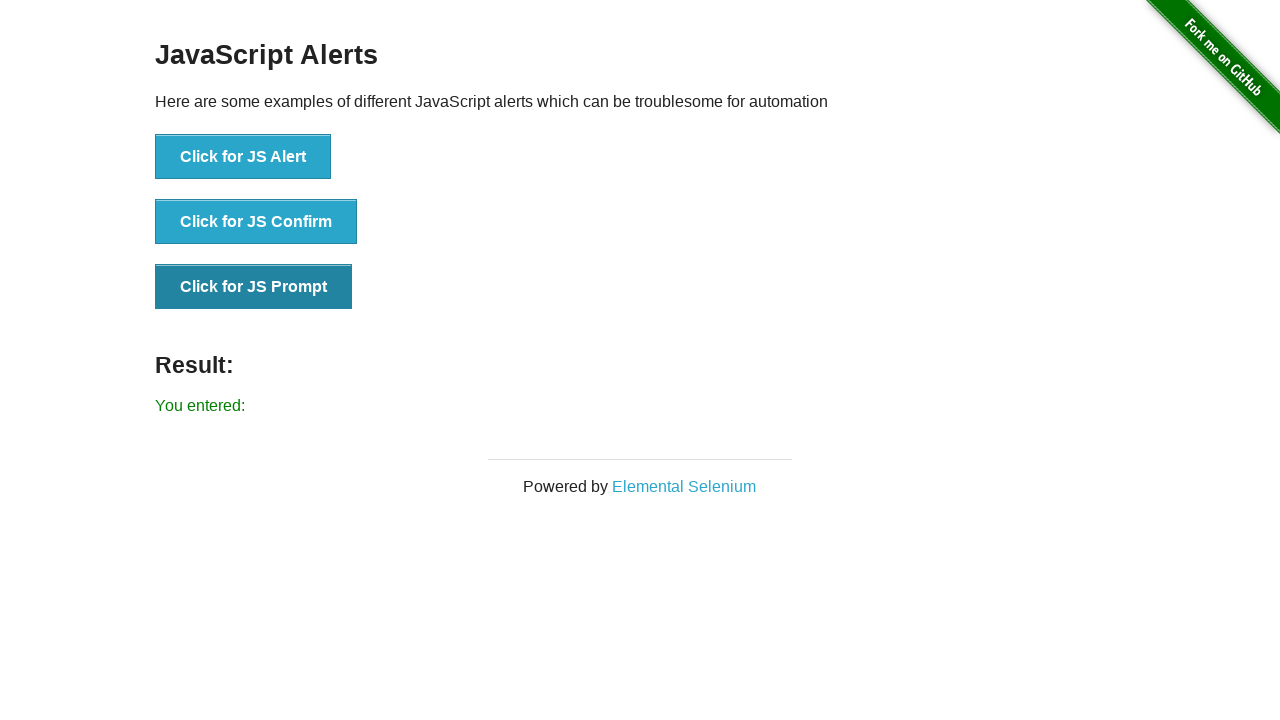

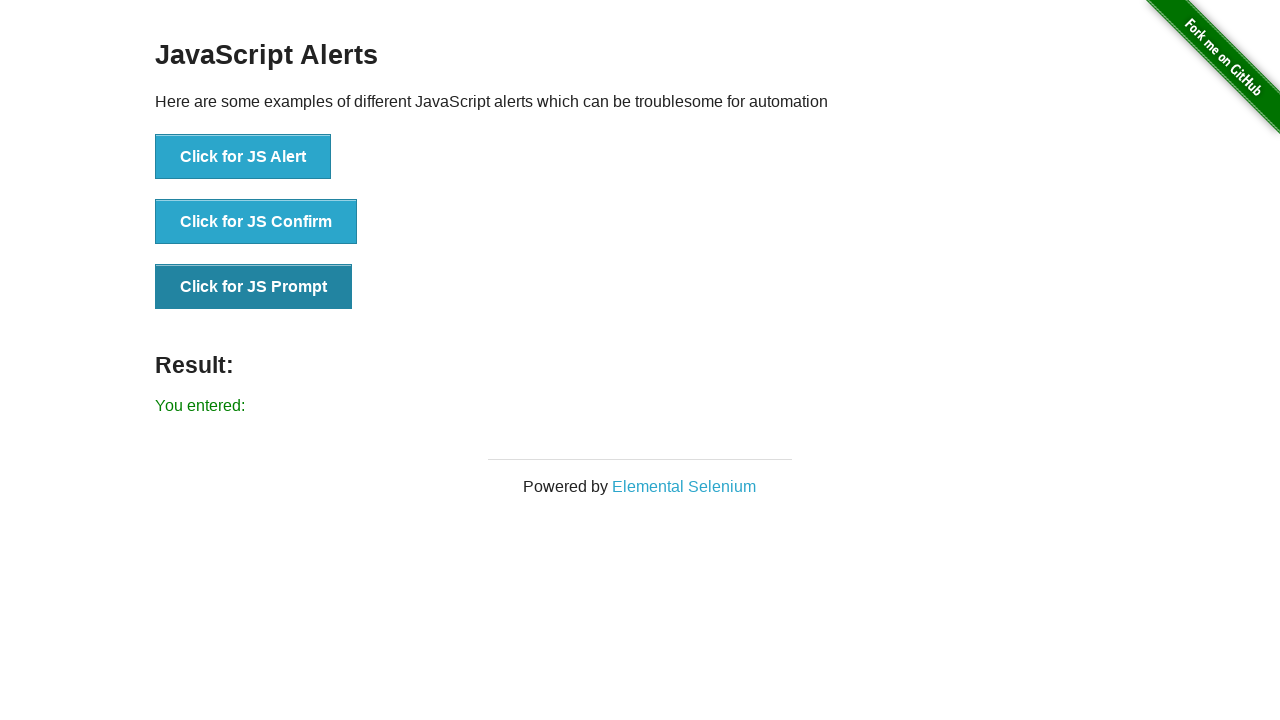